Tests right-click (context click) functionality by performing a right-click on a button and verifying the success message appears

Starting URL: https://demoqa.com/buttons

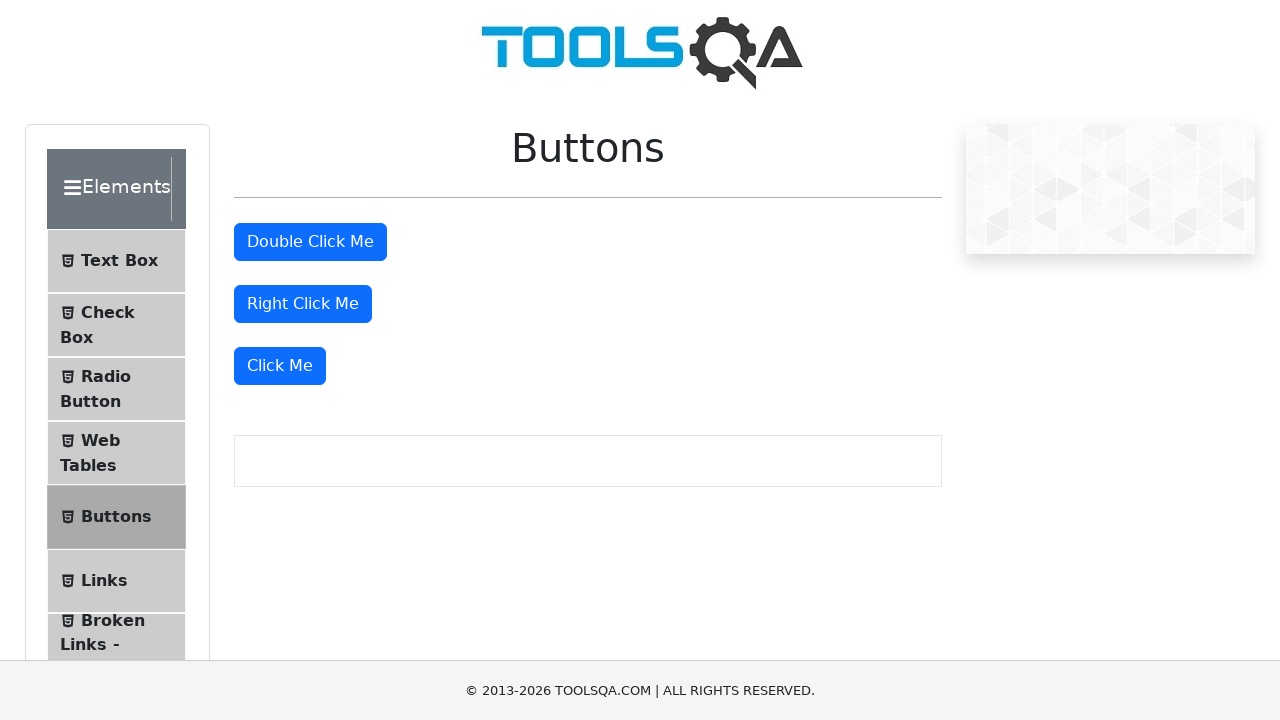

Located the right-click button element
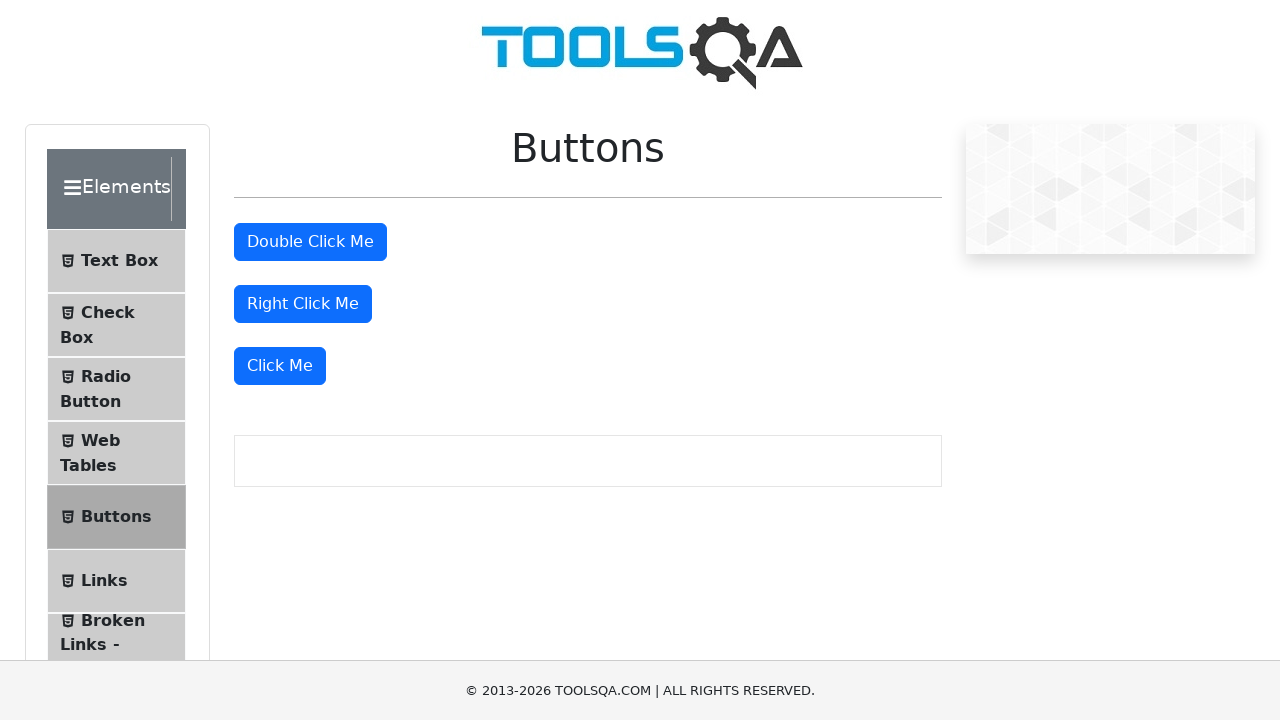

Performed right-click on the button at (303, 304) on #rightClickBtn
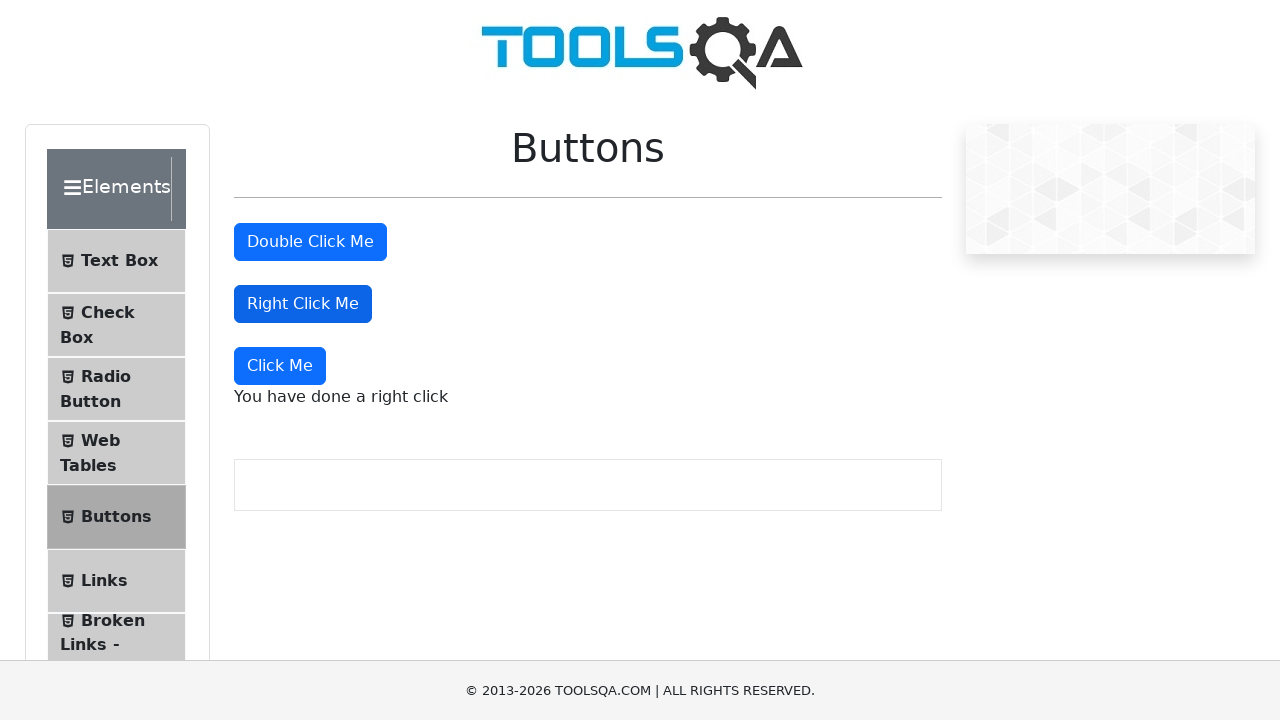

Success message element loaded after right-click
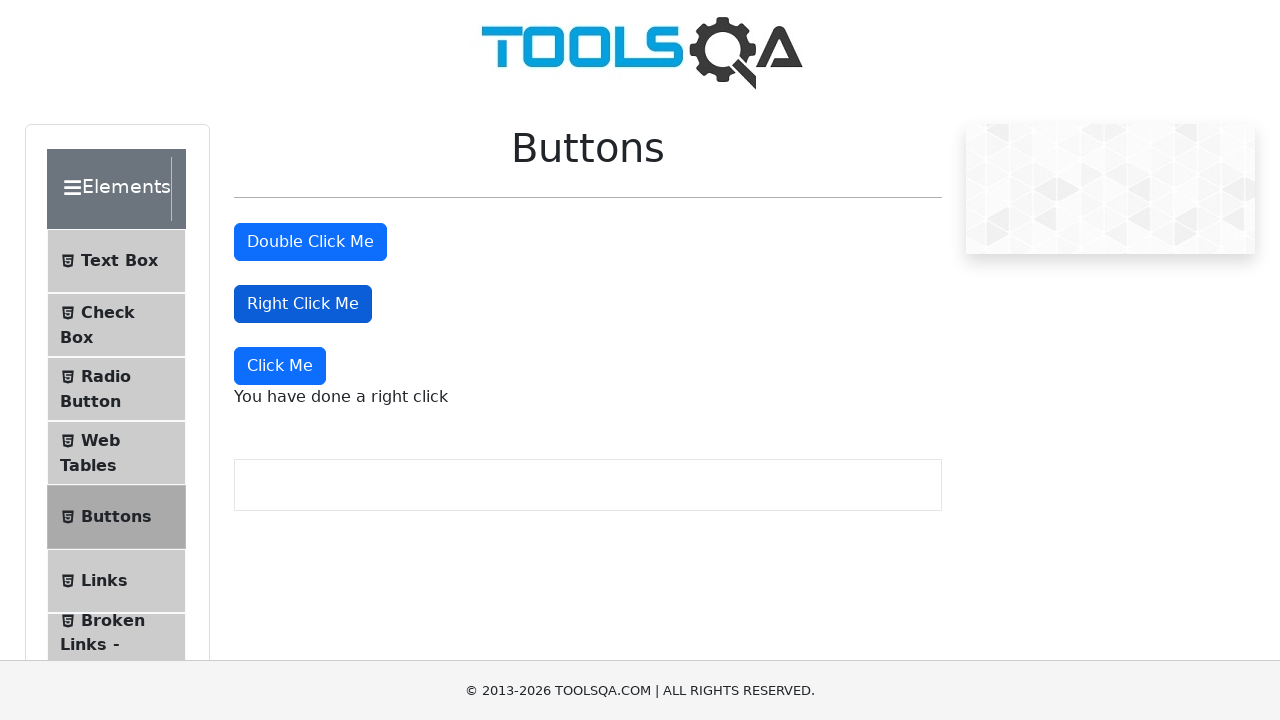

Located the success message element
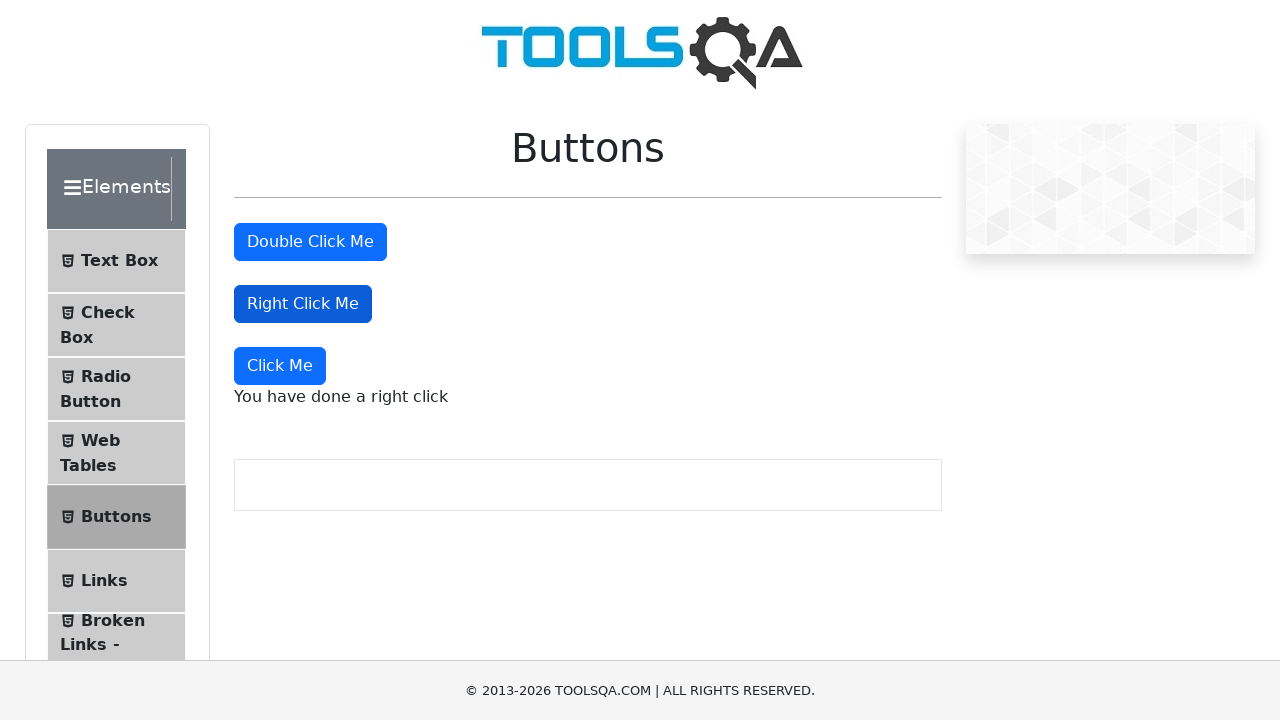

Verified success message text is 'You have done a right click'
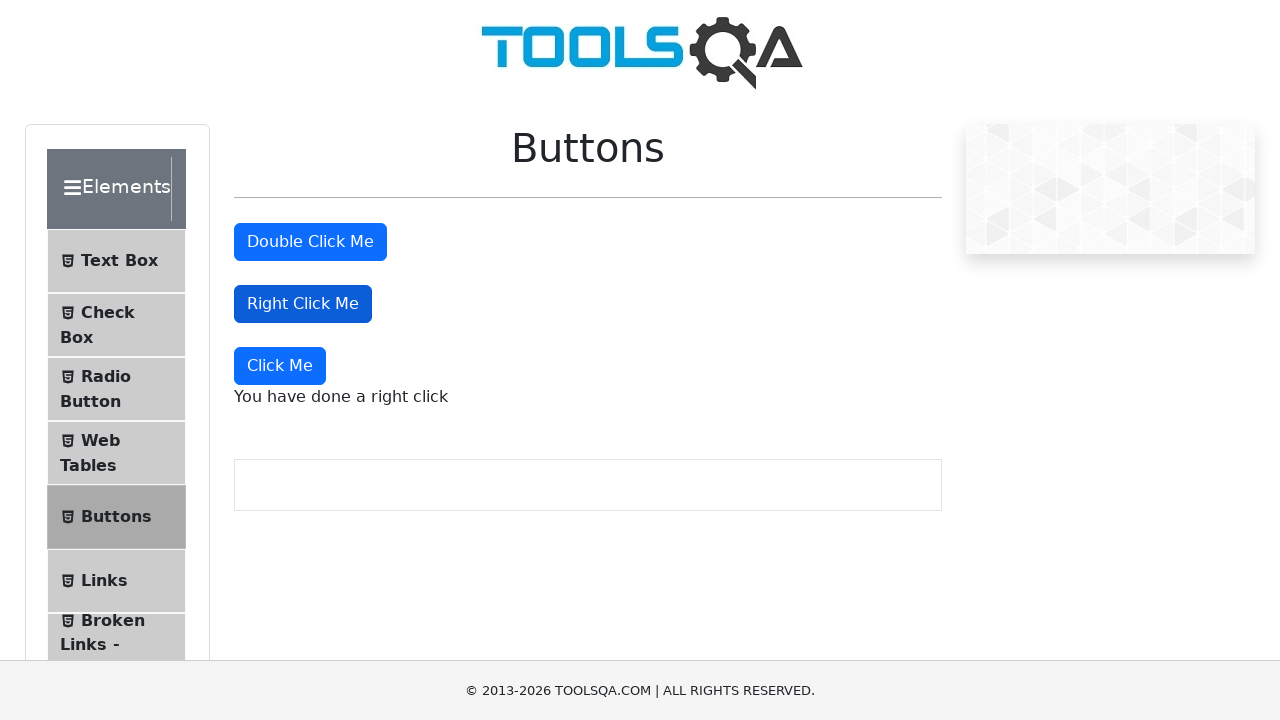

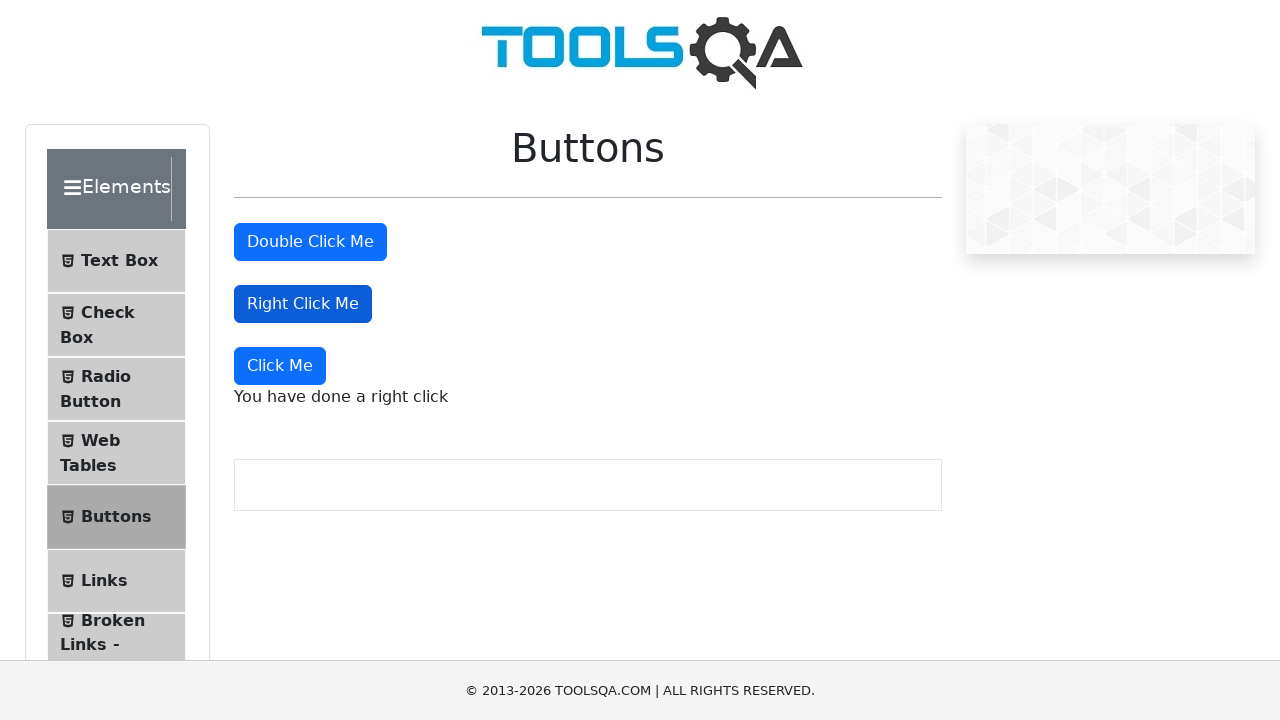